Tests checkbox selection, passenger count selection with dropdowns, and form validation on a travel booking website

Starting URL: https://rahulshettyacademy.com/dropdownsPractise/

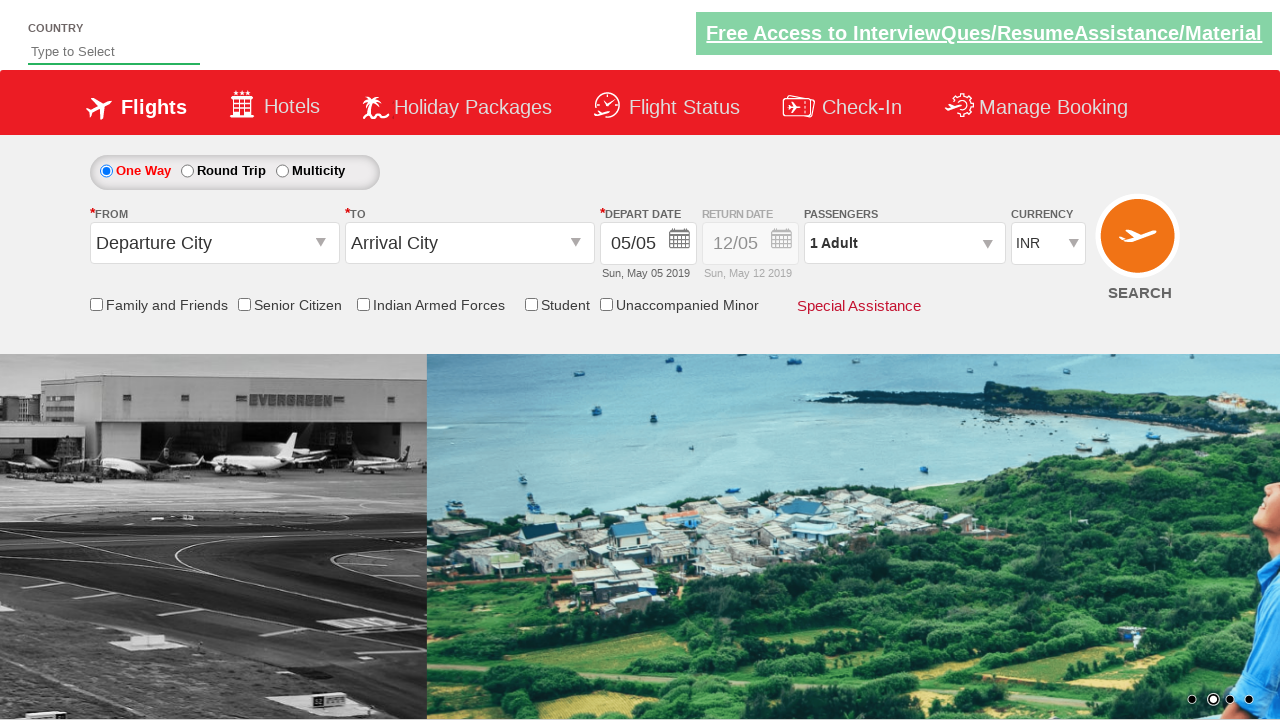

Clicked family and friends checkbox at (96, 304) on xpath=//input[contains(@id,'ctl00_mainContent_chk_f')]
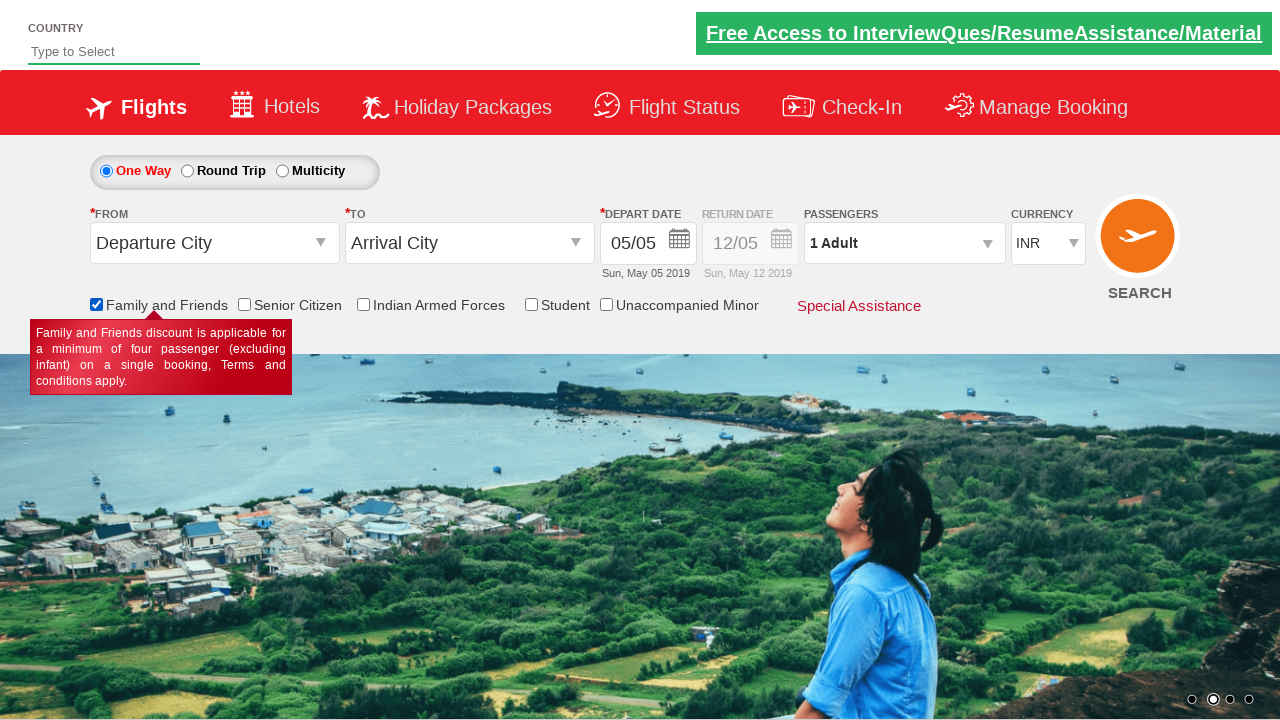

Clicked passenger info dropdown to open at (904, 243) on #divpaxinfo
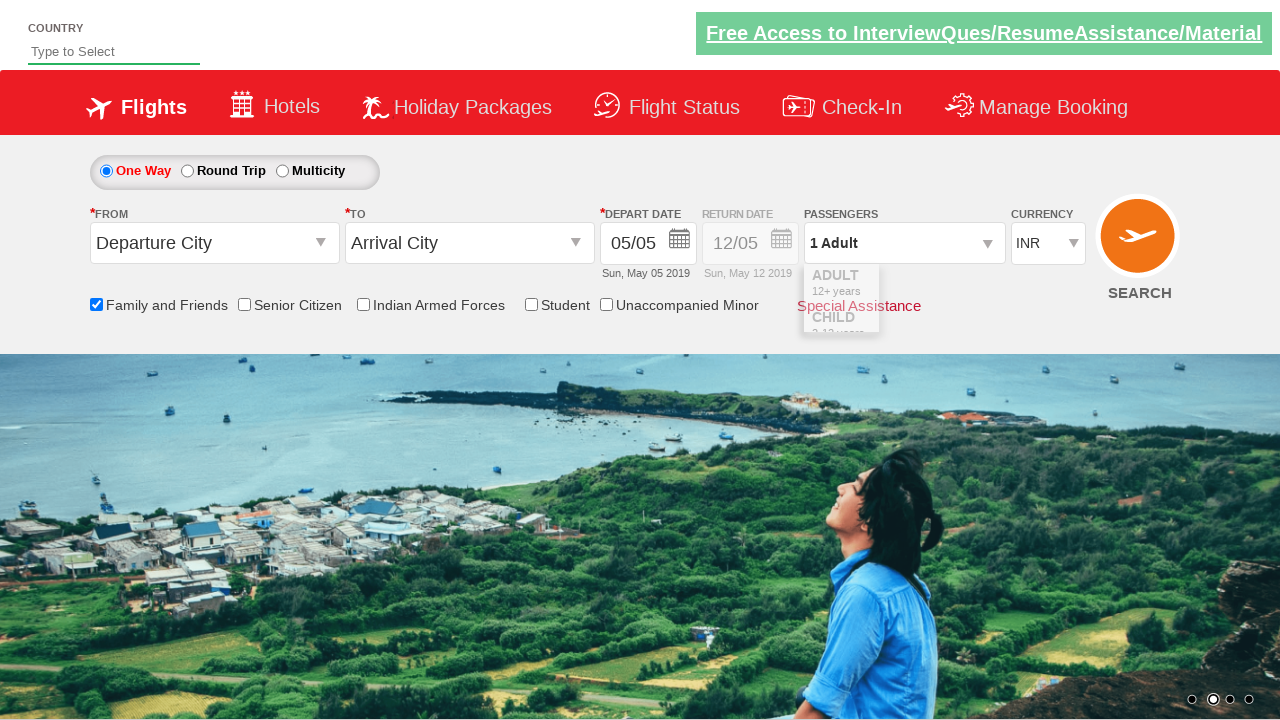

Clicked add adult button (iteration 1/4) at (982, 288) on #hrefIncAdt
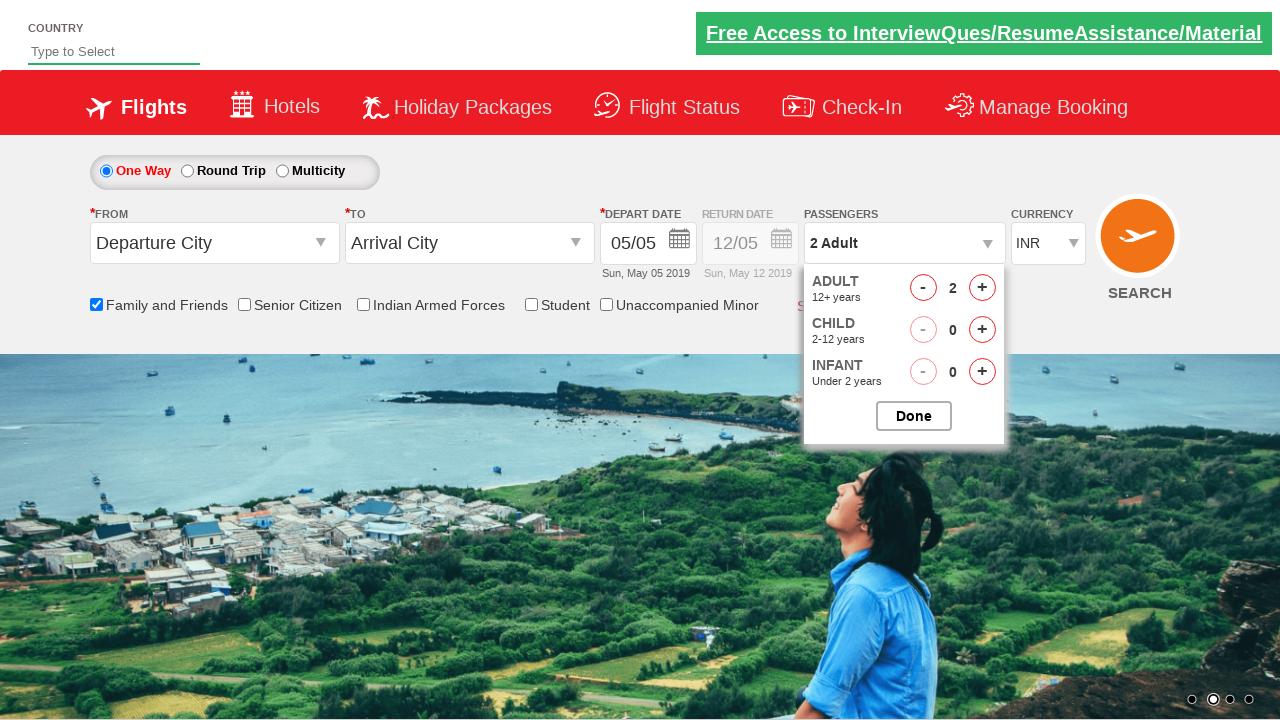

Clicked add adult button (iteration 2/4) at (982, 288) on #hrefIncAdt
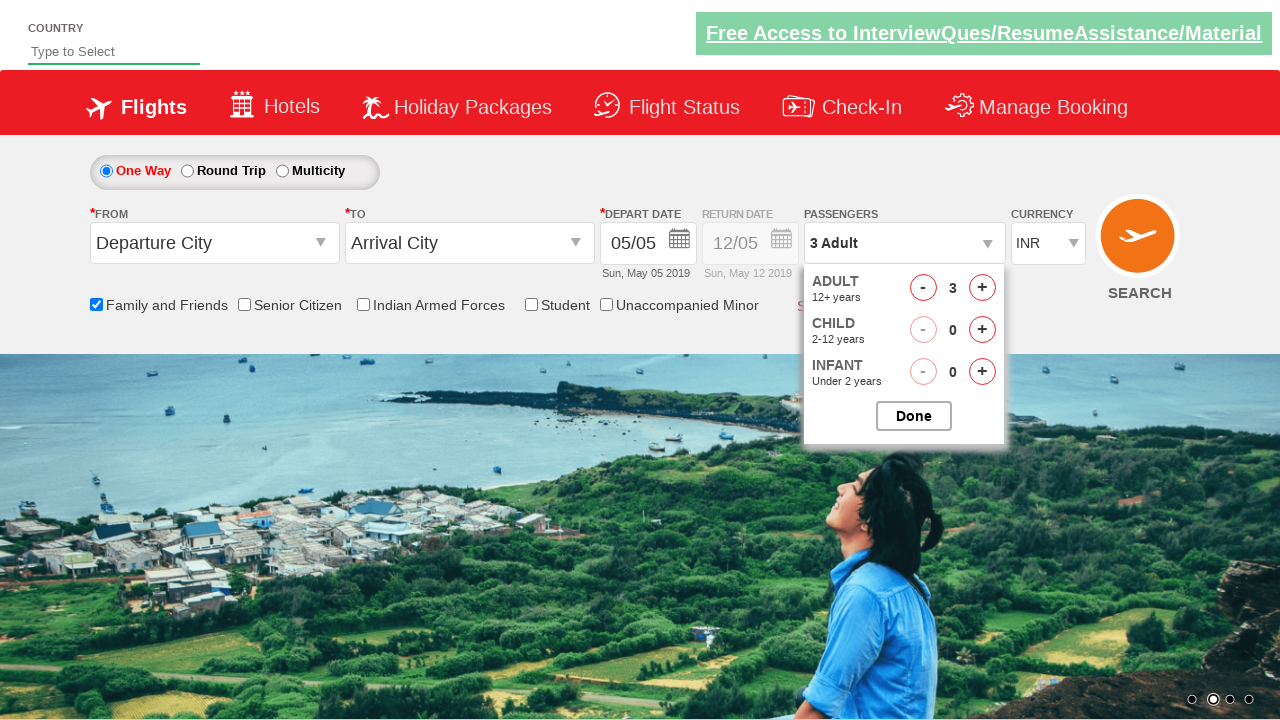

Clicked add adult button (iteration 3/4) at (982, 288) on #hrefIncAdt
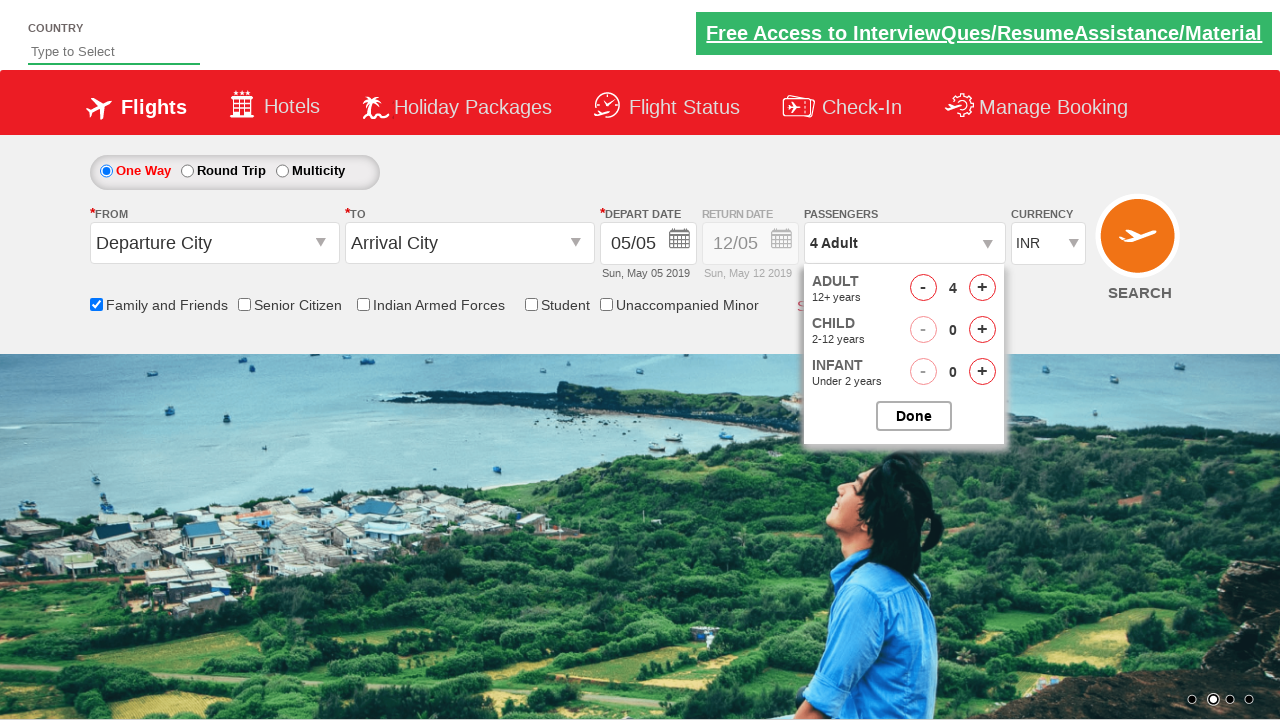

Clicked add adult button (iteration 4/4) at (982, 288) on #hrefIncAdt
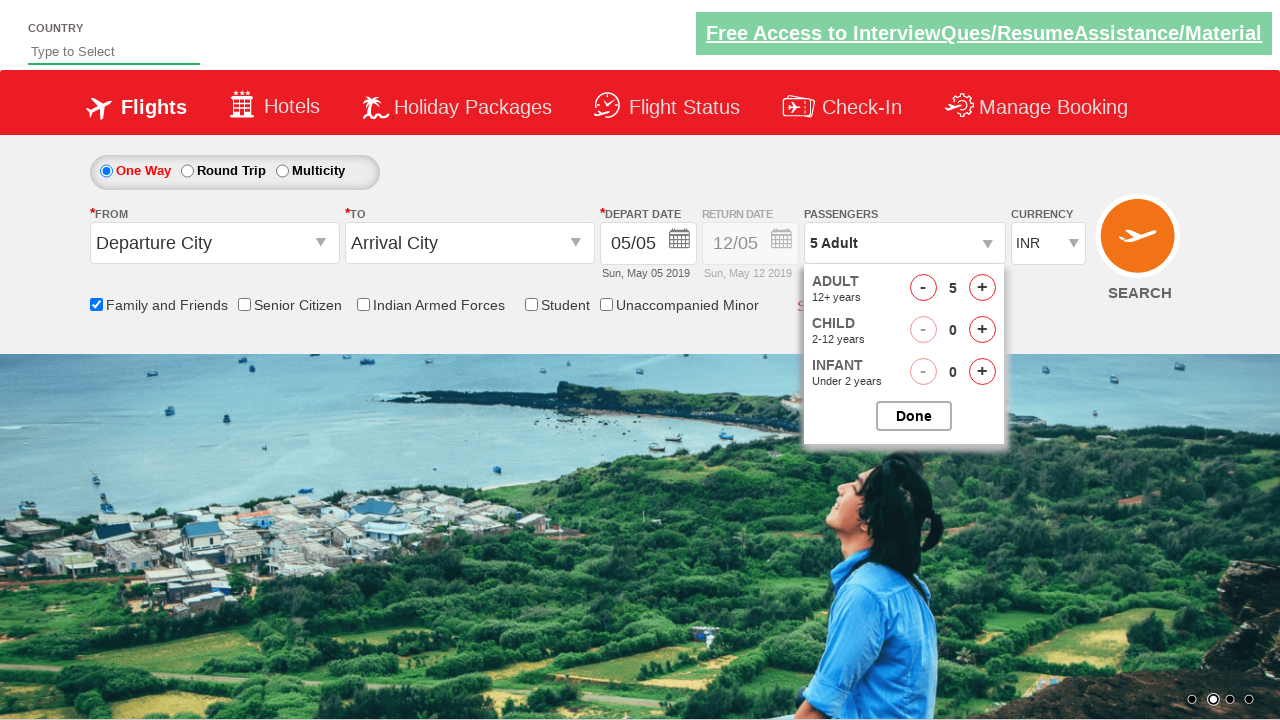

Clicked add child button (iteration 1/4) at (982, 330) on #hrefIncChd
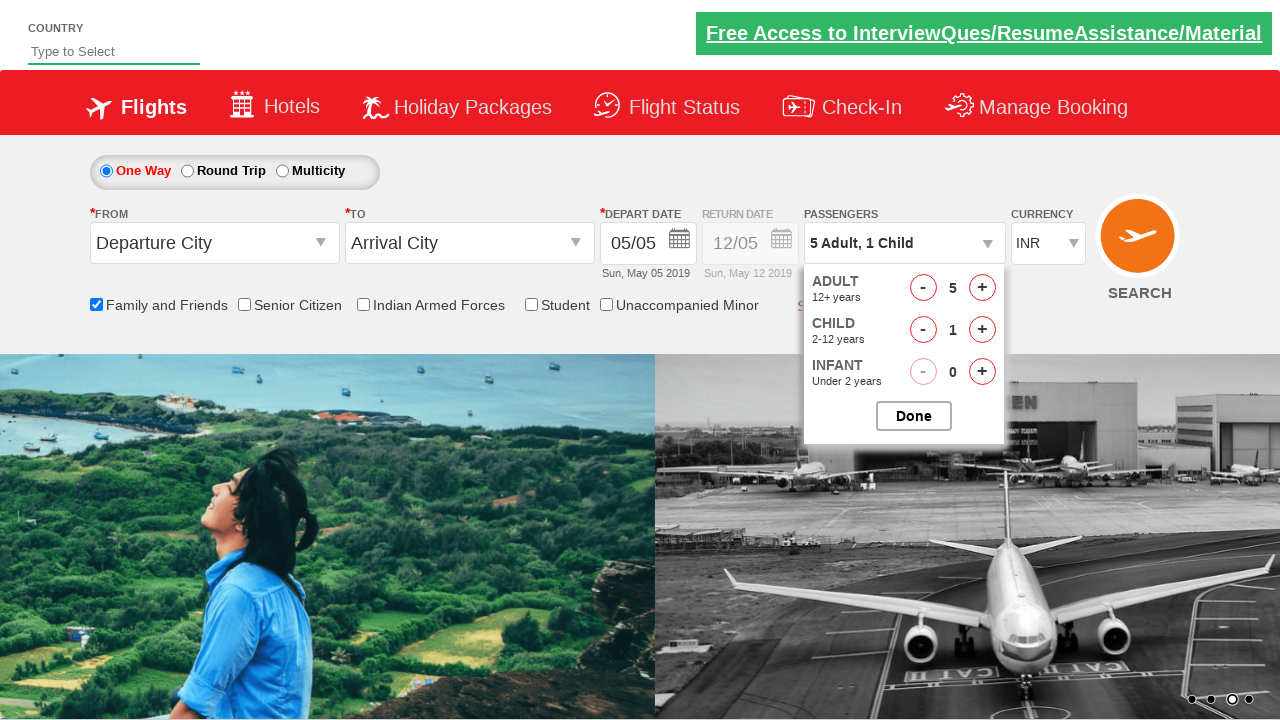

Clicked add child button (iteration 2/4) at (982, 330) on #hrefIncChd
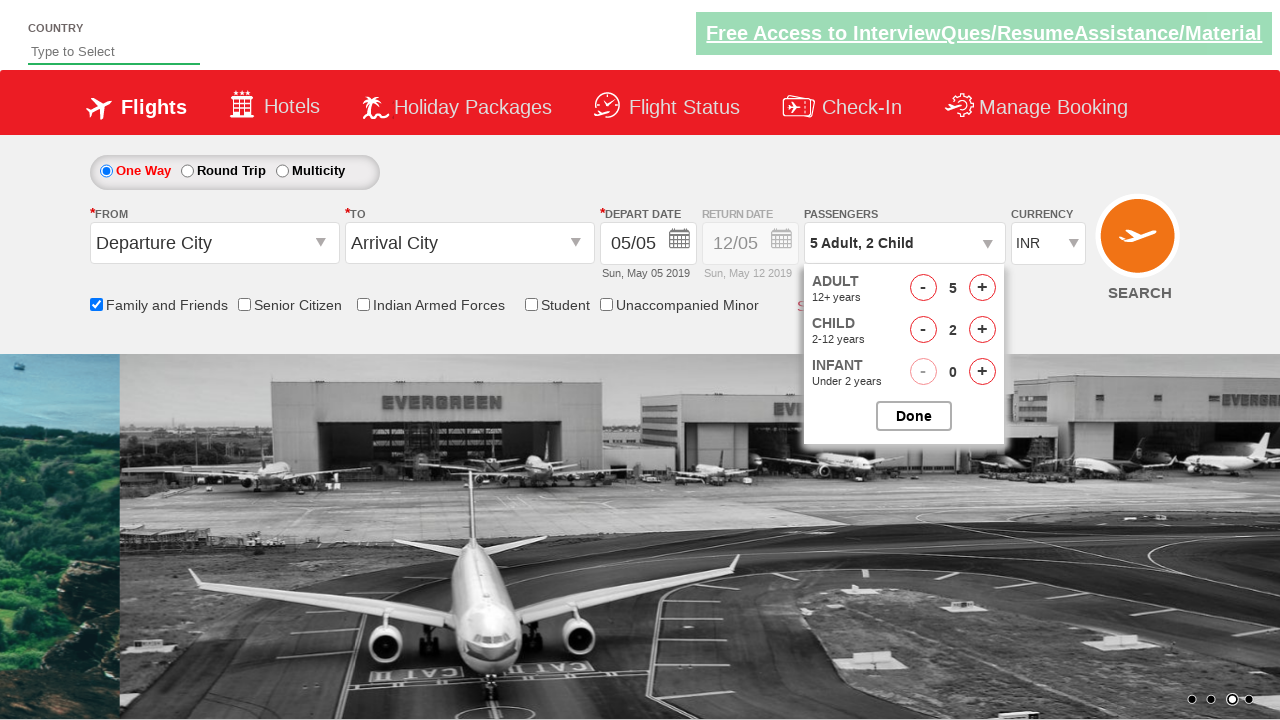

Clicked add child button (iteration 3/4) at (982, 330) on #hrefIncChd
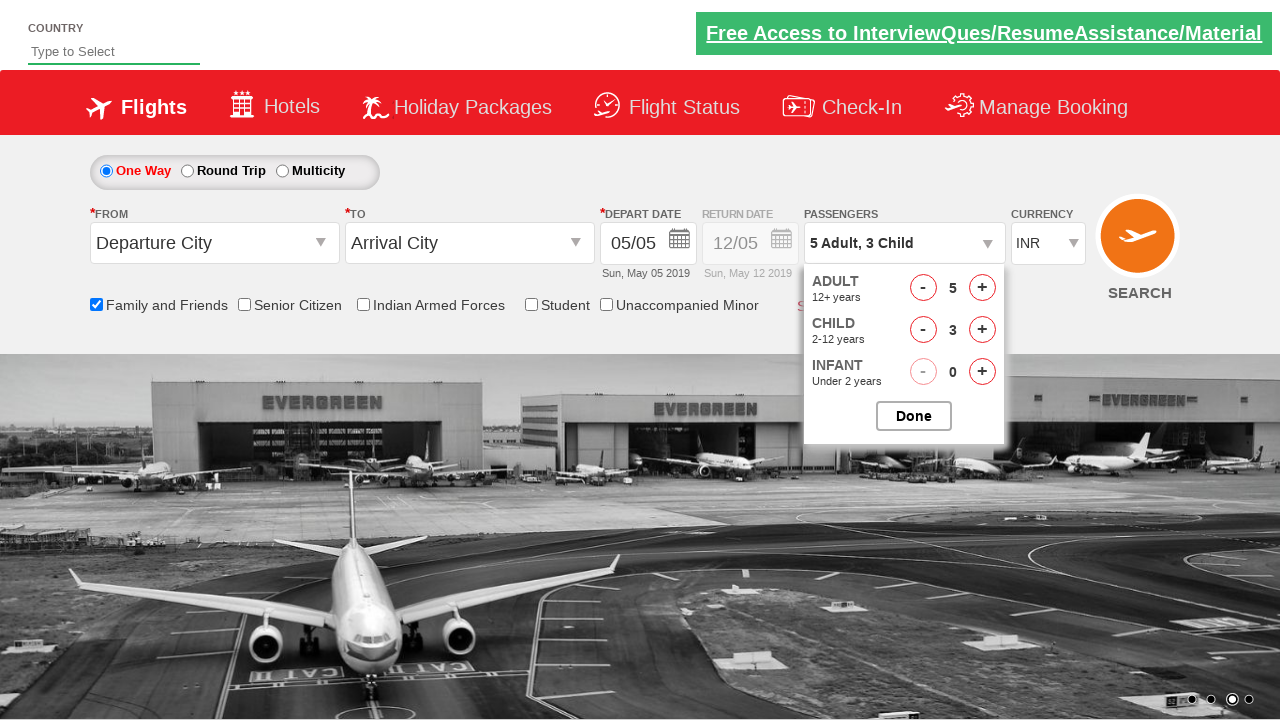

Clicked add child button (iteration 4/4) at (982, 330) on #hrefIncChd
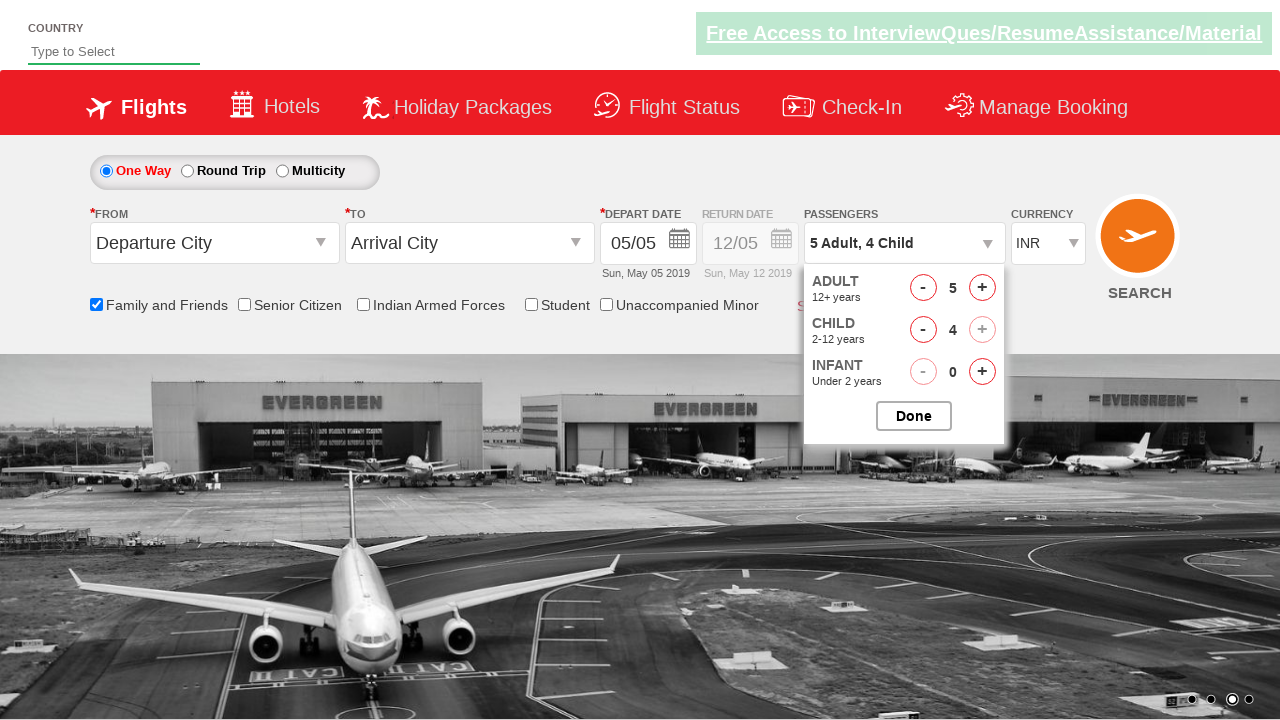

Closed passenger selection dropdown at (914, 416) on #btnclosepaxoption
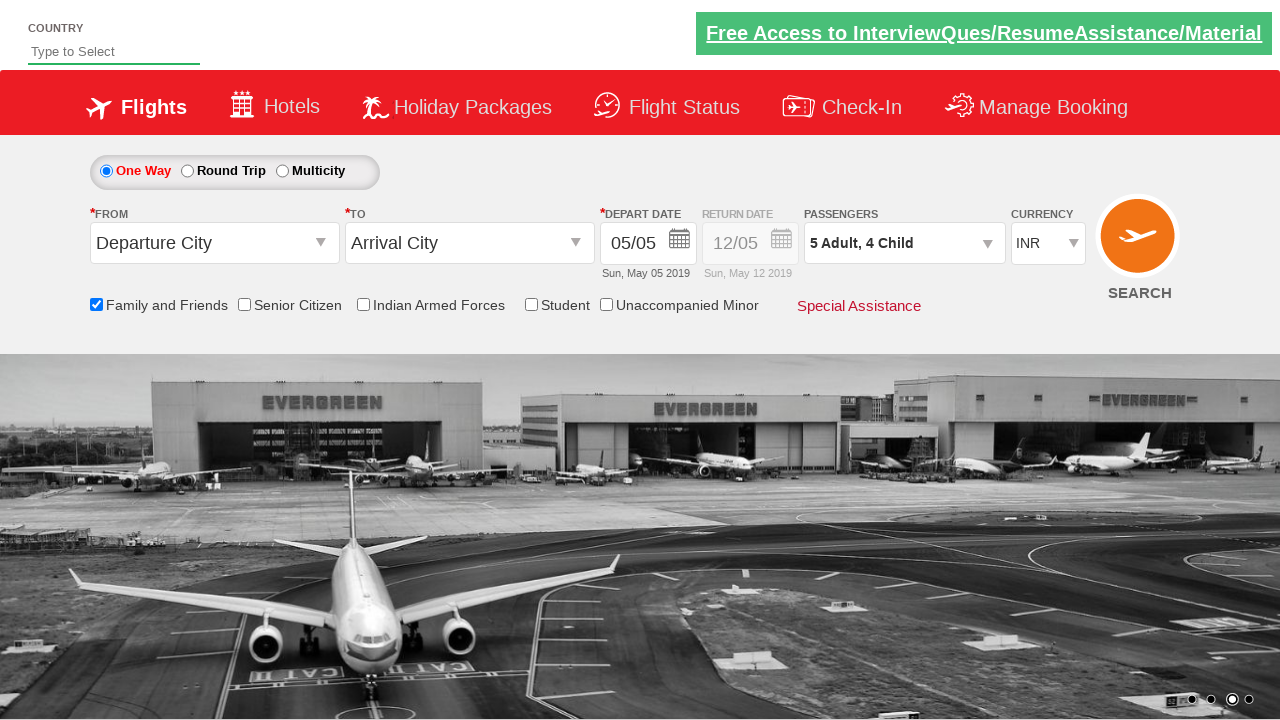

Navigated to automation practice page
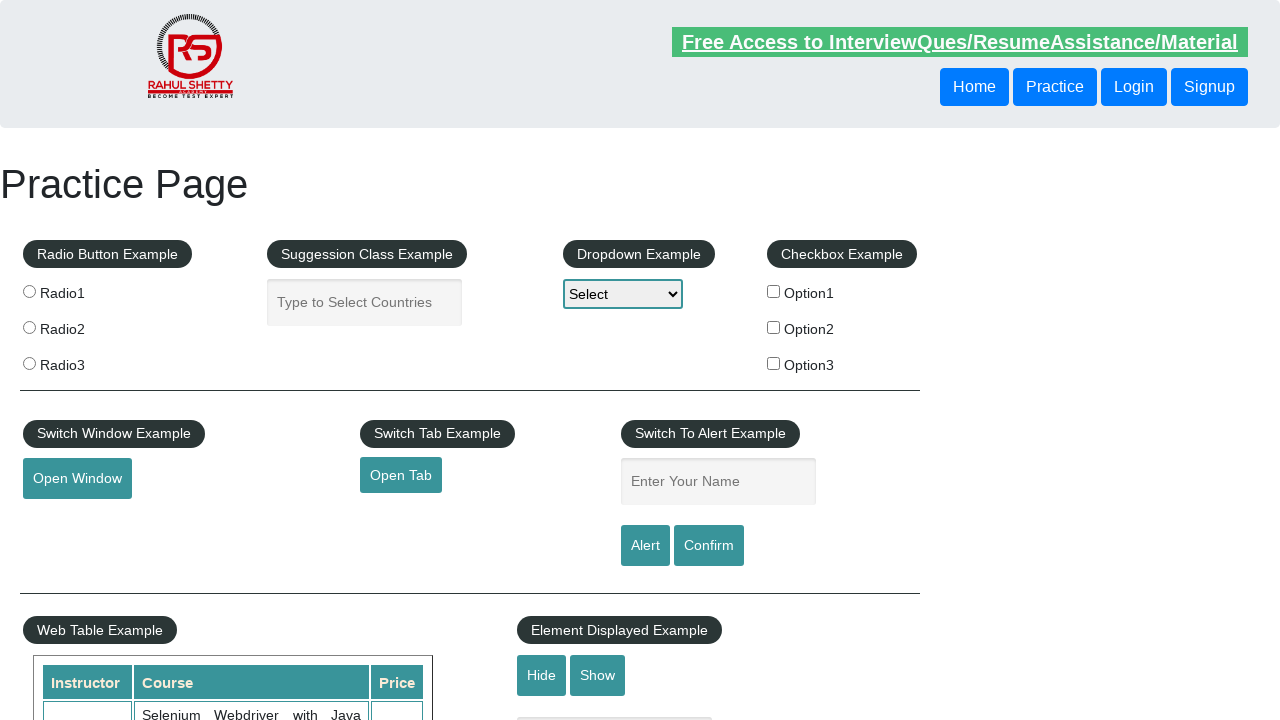

Clicked checkbox option 1 at (774, 291) on #checkBoxOption1
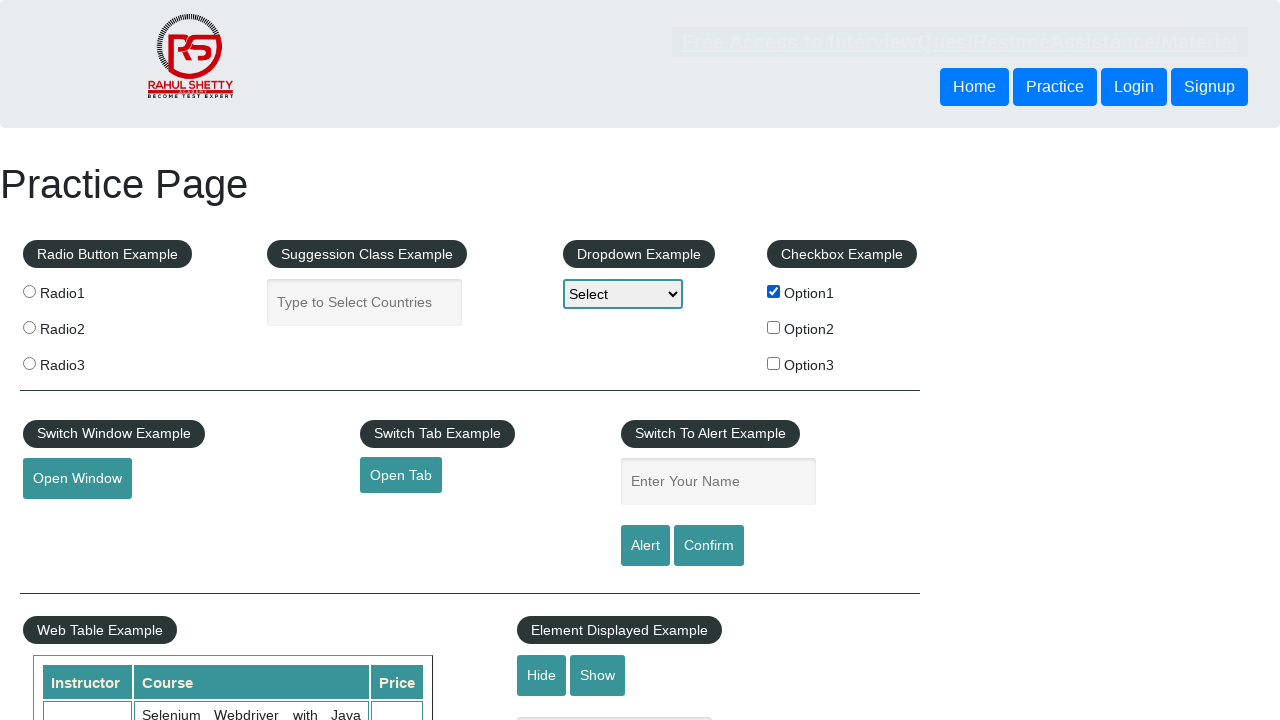

Unchecked checkbox option 1 at (774, 291) on #checkBoxOption1
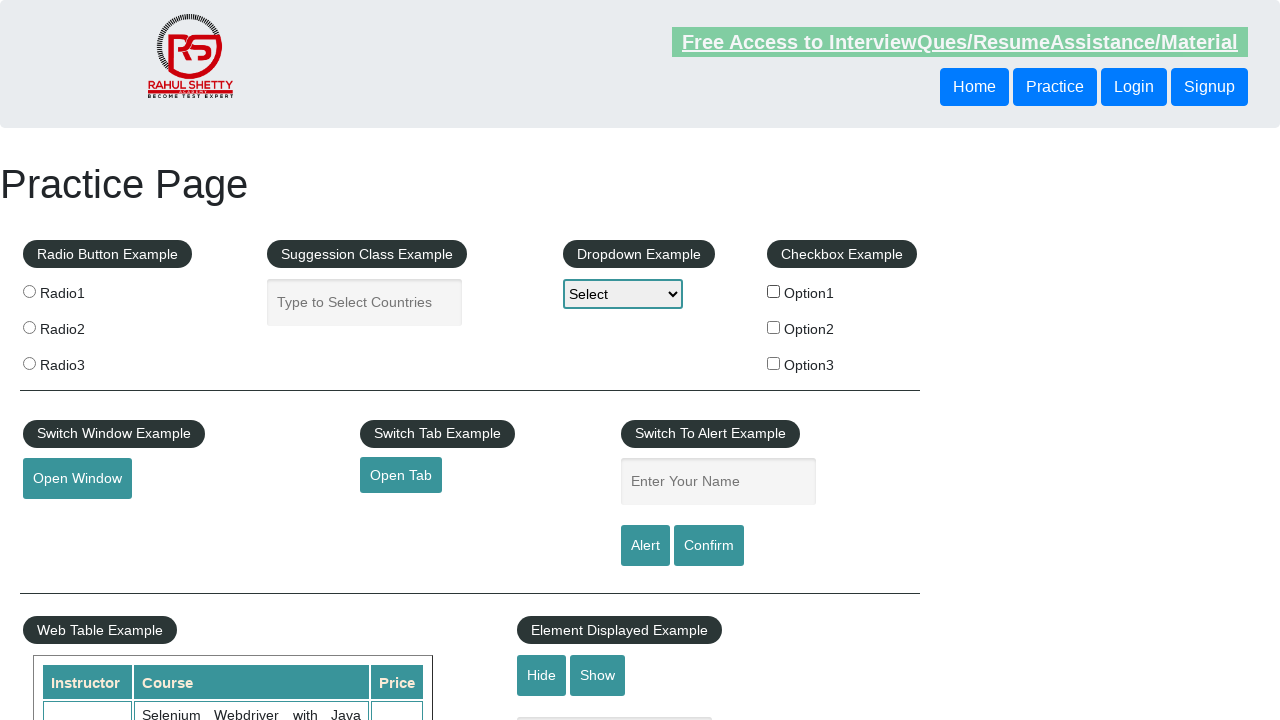

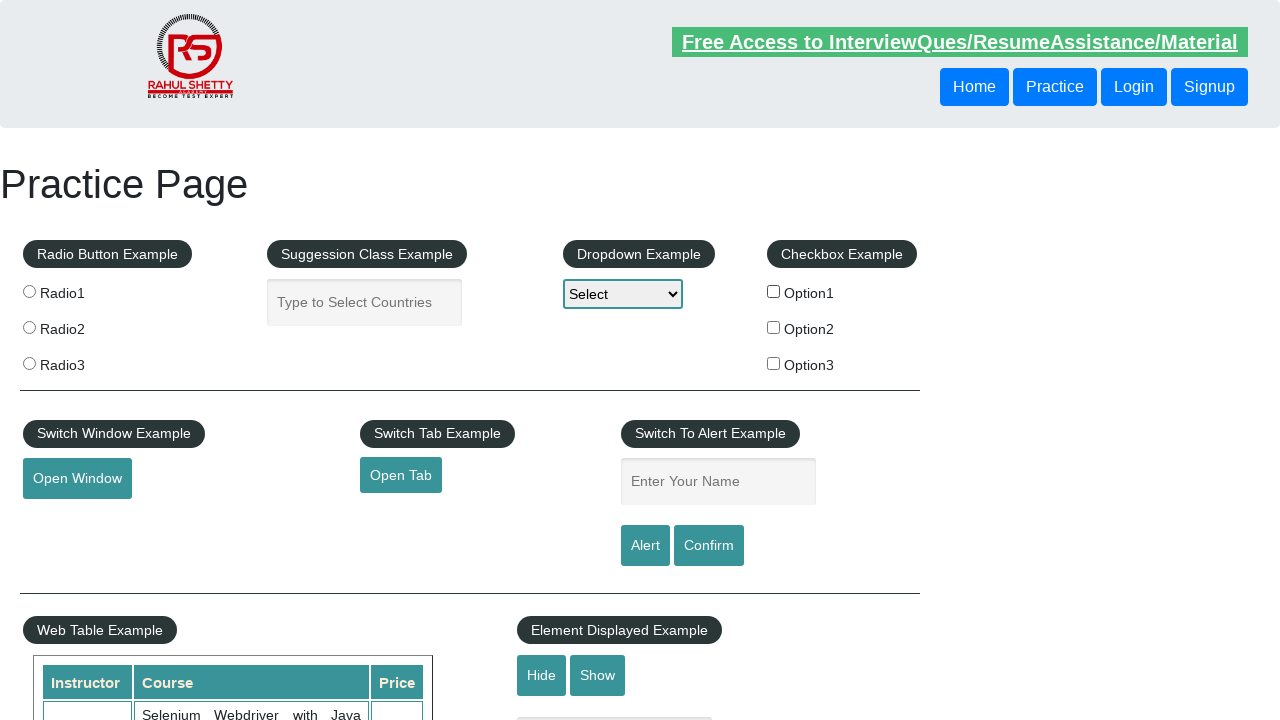